Navigates to ZeroBank login page and verifies that the header text displays "Log in to ZeroBank"

Starting URL: http://zero.webappsecurity.com/login.html

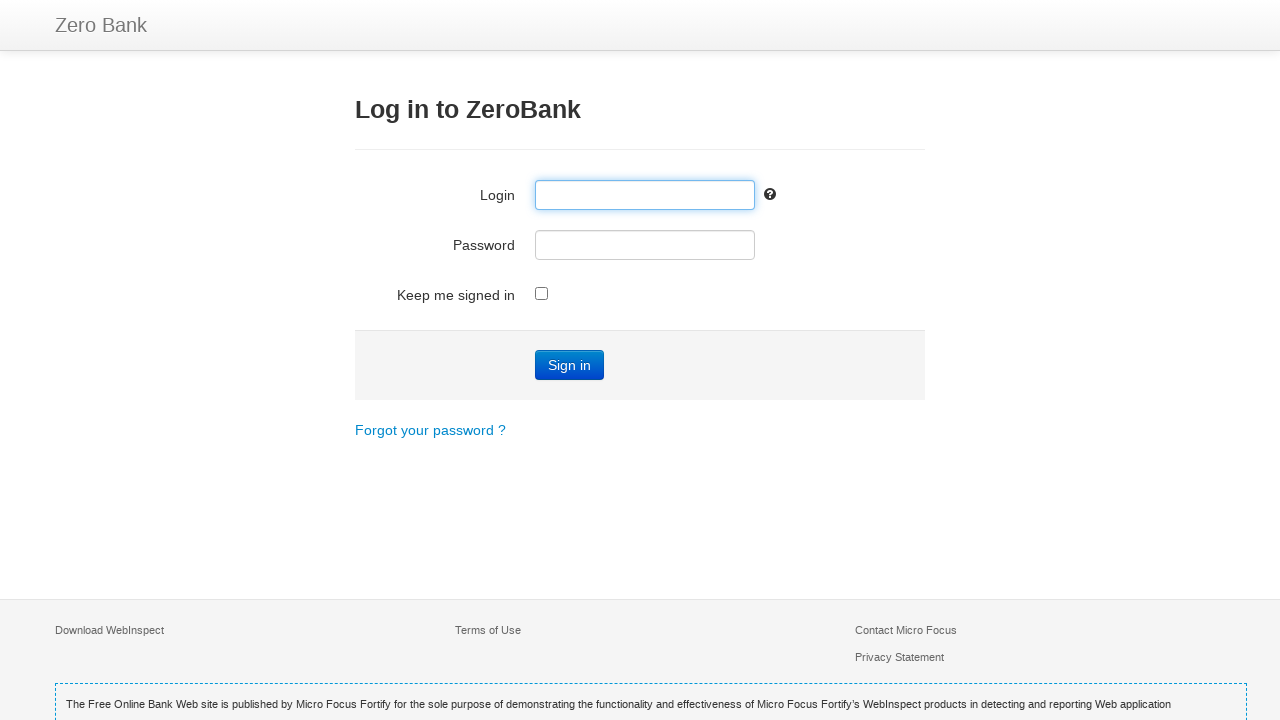

Navigated to ZeroBank login page
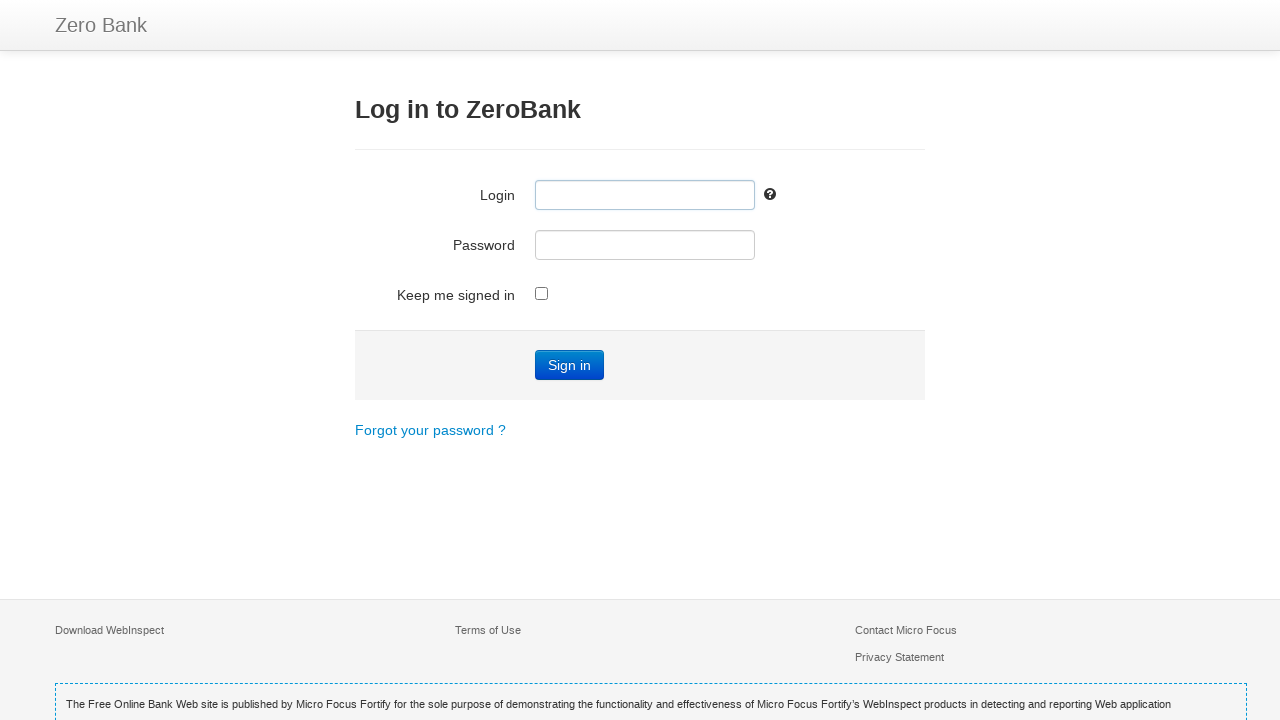

Header element loaded and is visible
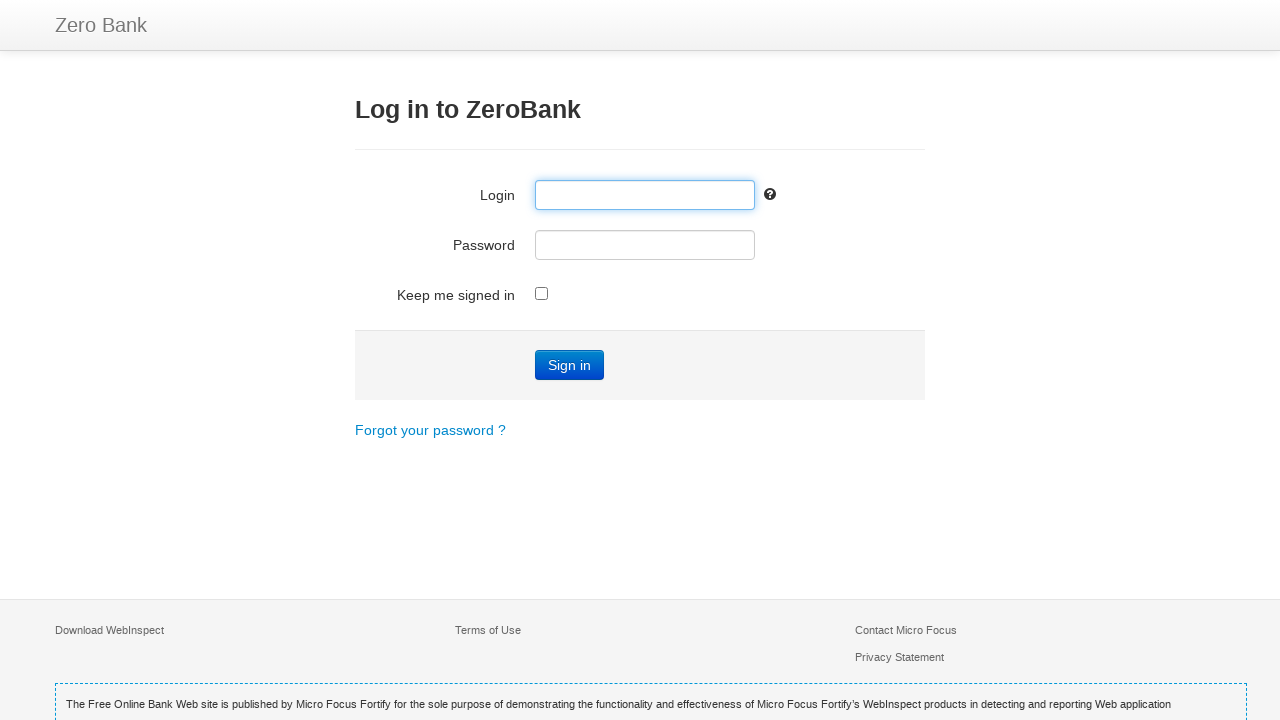

Retrieved header text: 'Log in to ZeroBank'
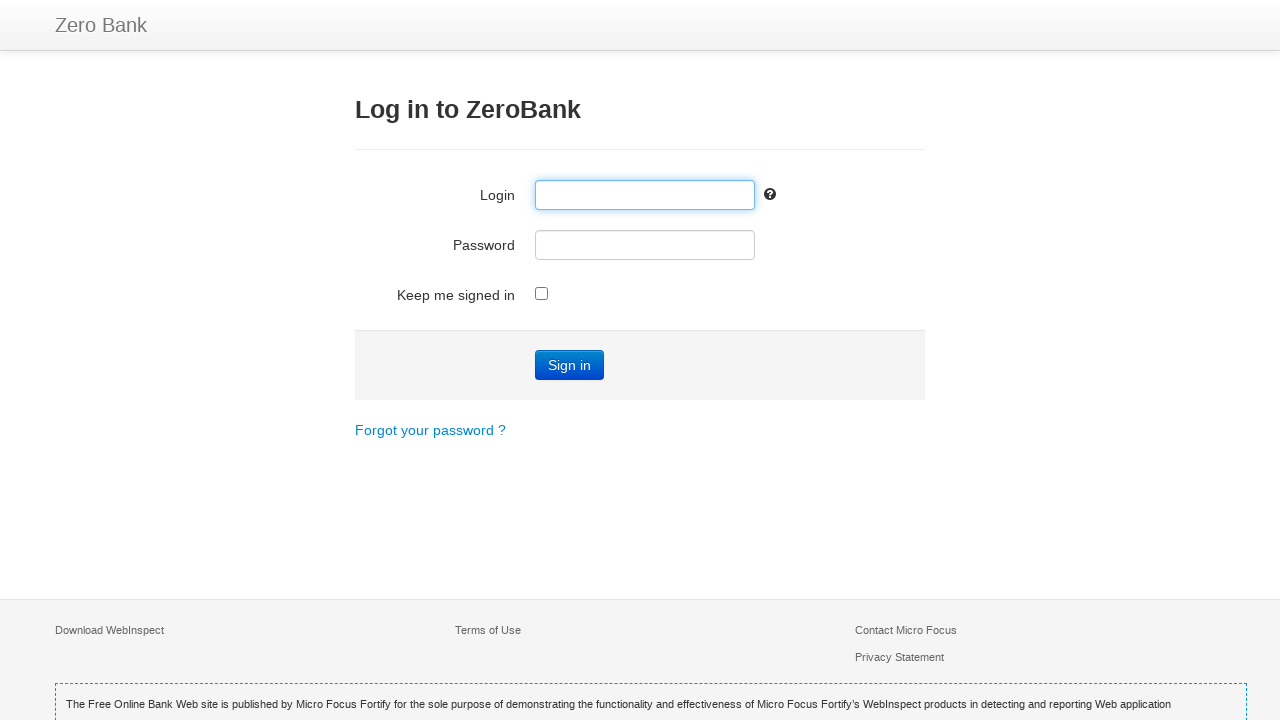

Verified header text matches expected value: 'Log in to ZeroBank'
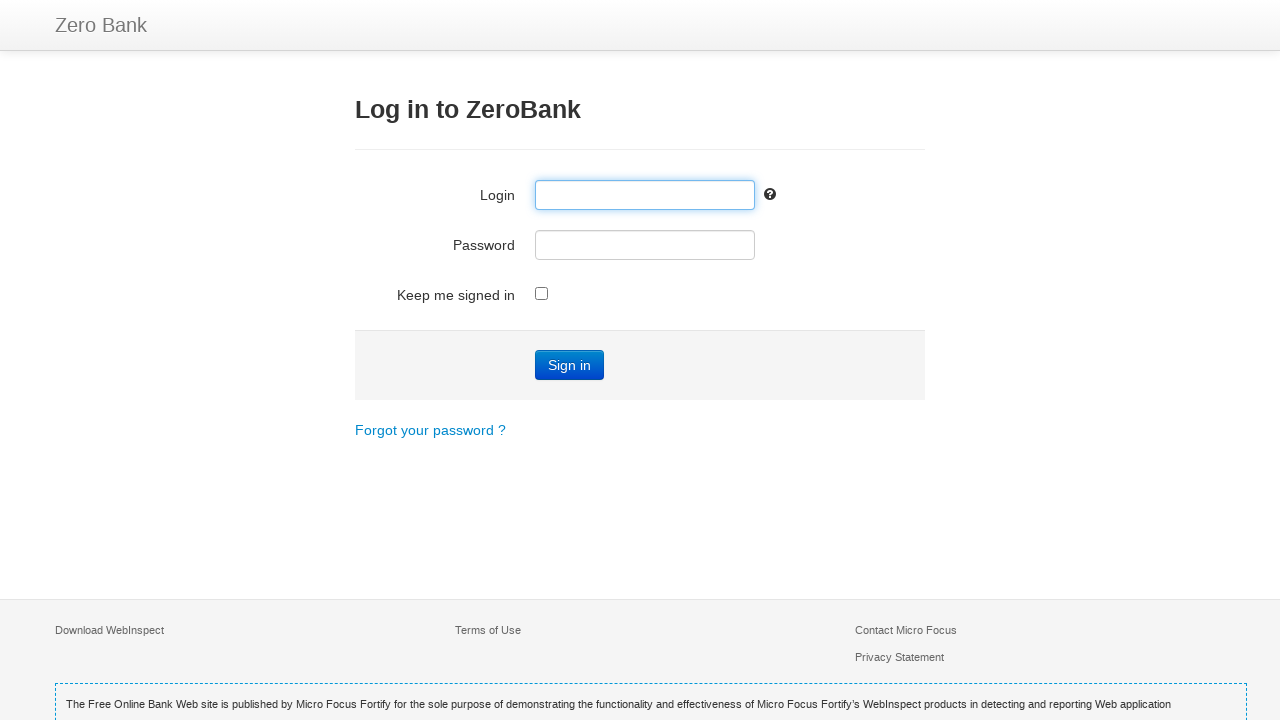

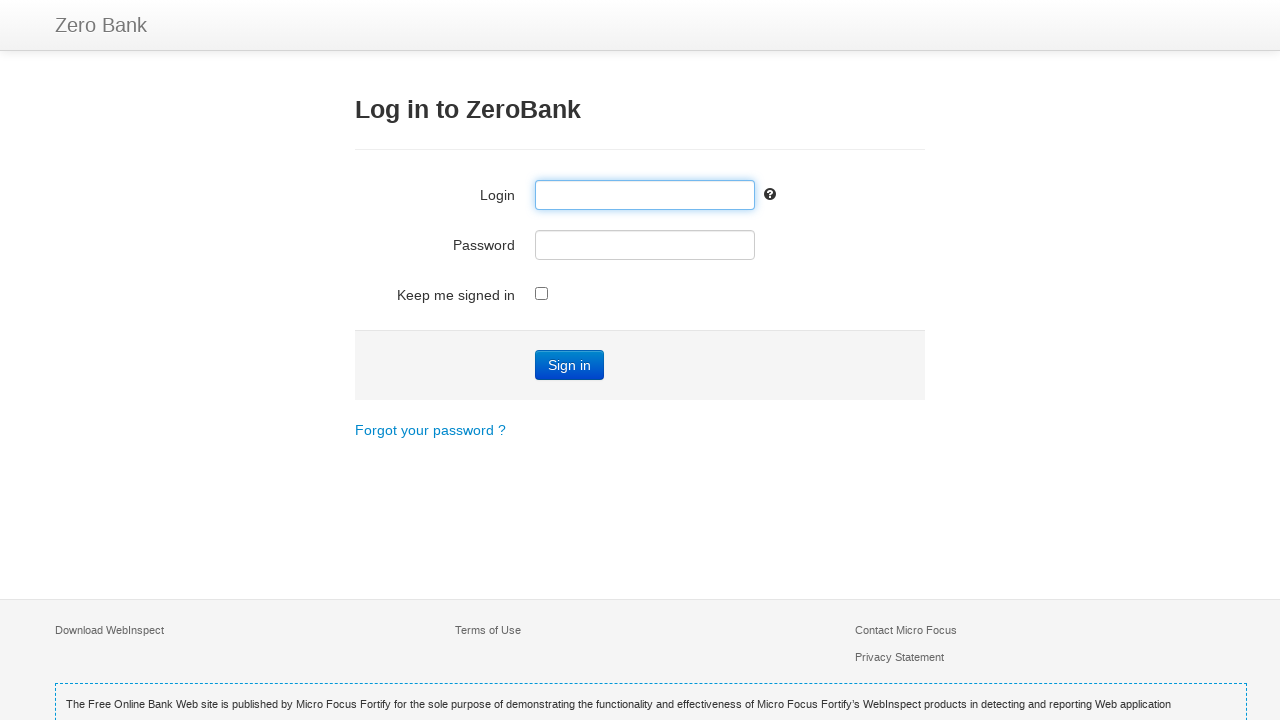